Tests a product page by navigating to it, adding multiple products to the cart with different quantities (2 of product 1, 2 of product 2, 3 of product 3), and verifying the quantities and total price are calculated correctly.

Starting URL: https://material.playwrightvn.com/

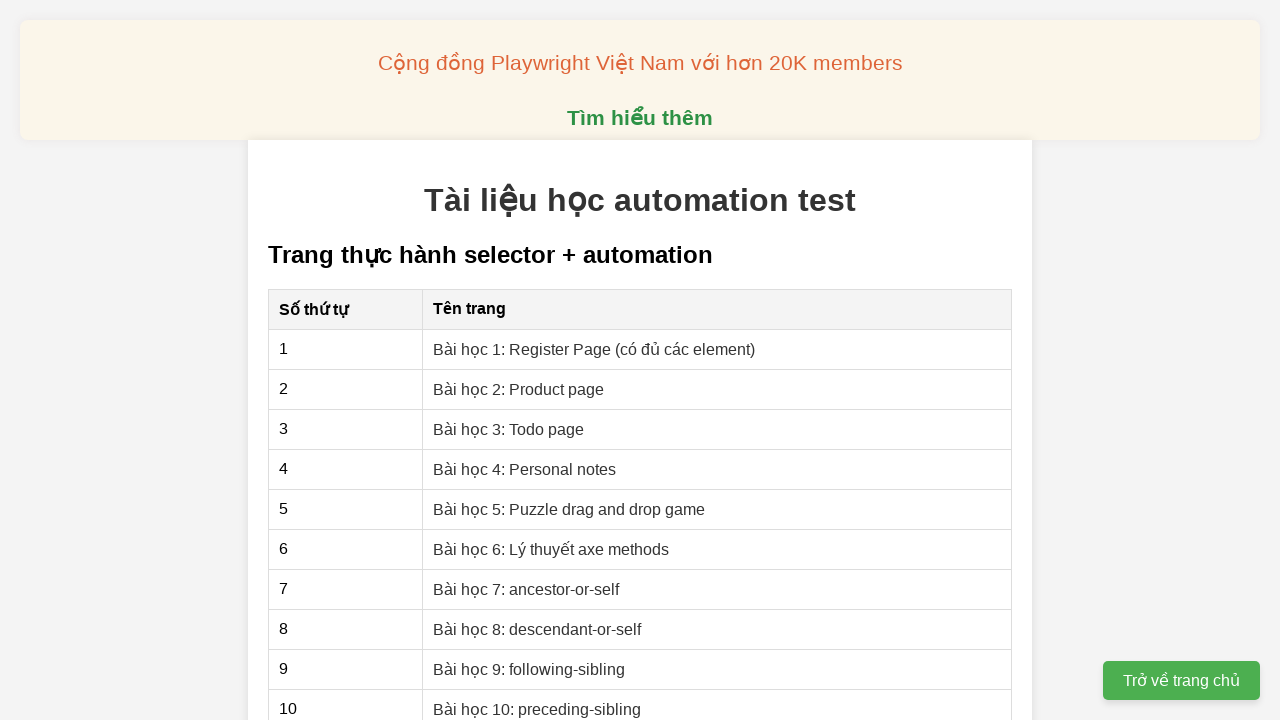

Clicked on 'Bài học 2: Product page' link at (519, 389) on xpath=//a[normalize-space(text())='Bài học 2: Product page']
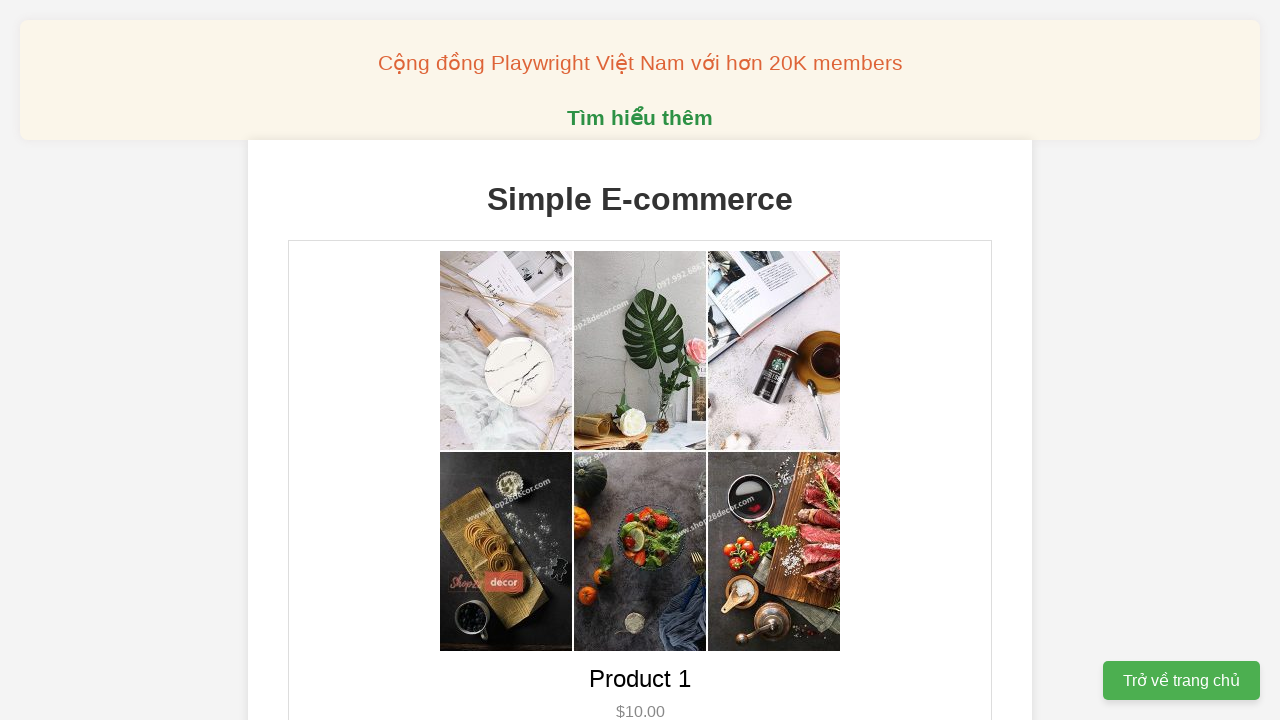

Added 2 of product 1 to cart at (640, 360) on xpath=//button[@data-product-id='1']
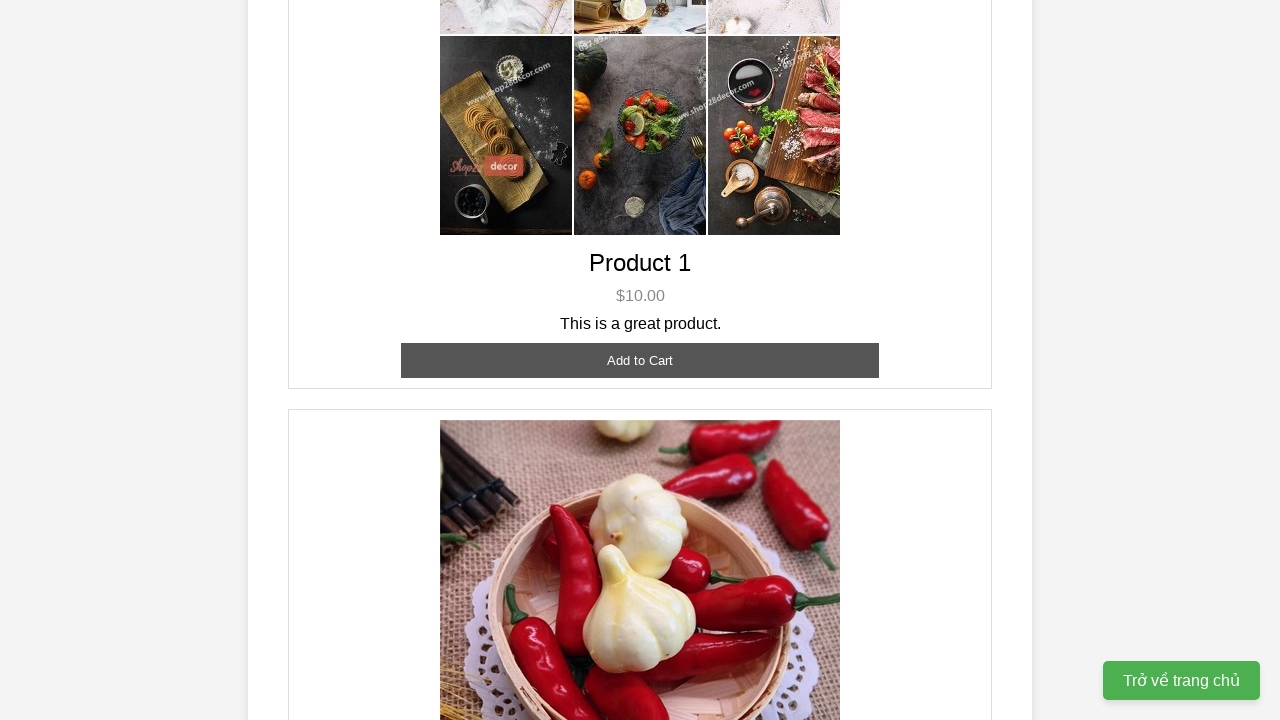

Added 2 of product 2 to cart at (640, 360) on xpath=//button[@data-product-id='2']
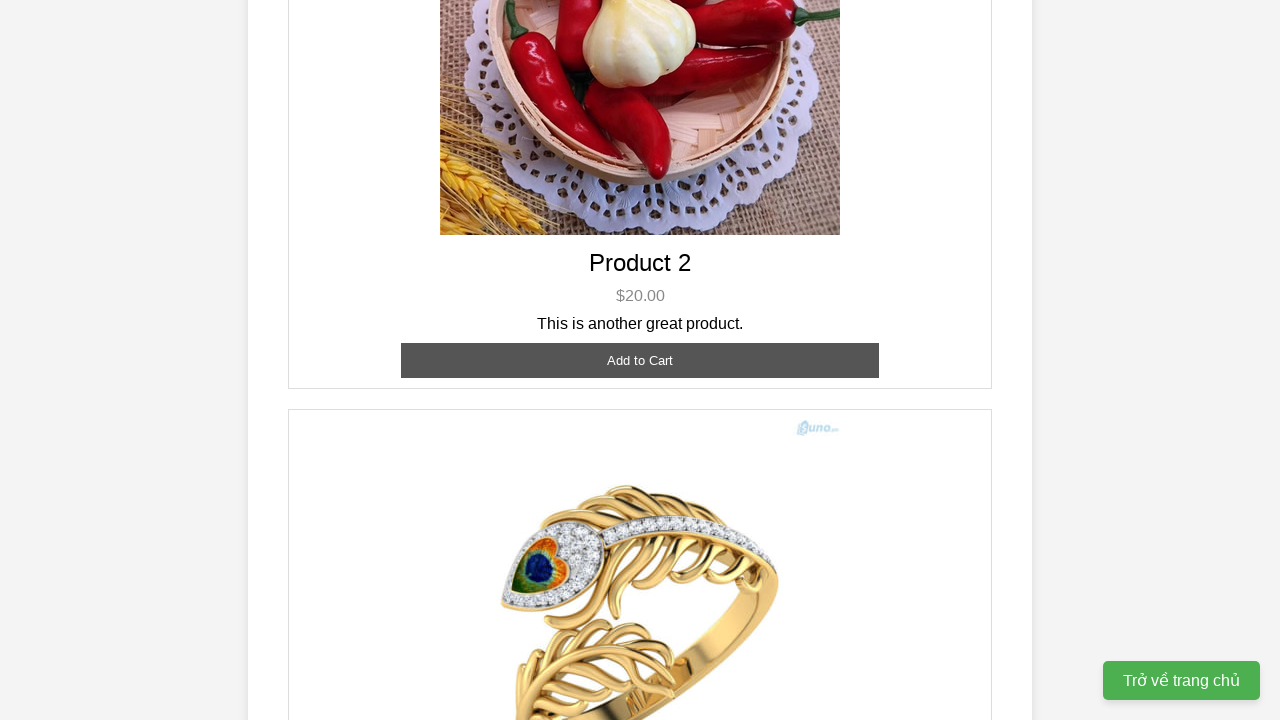

Added 3 of product 3 to cart at (640, 388) on xpath=//button[@data-product-id='3']
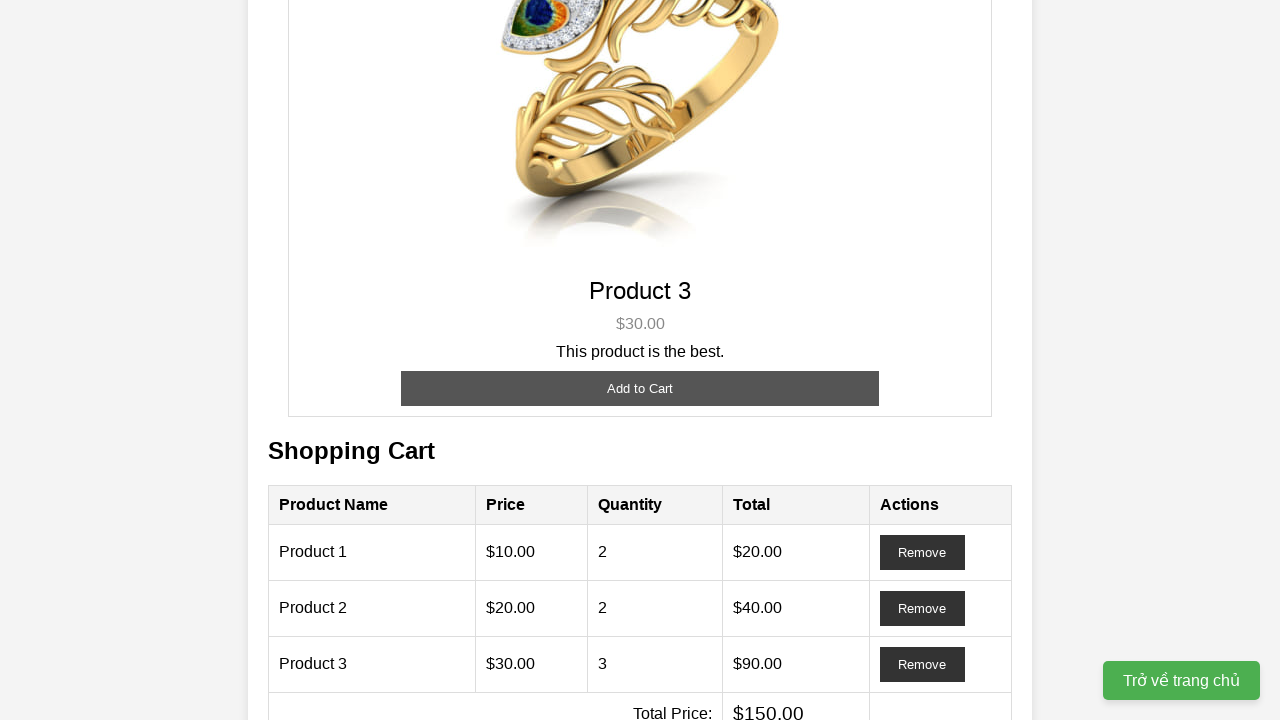

Verified product 1 quantity is 2
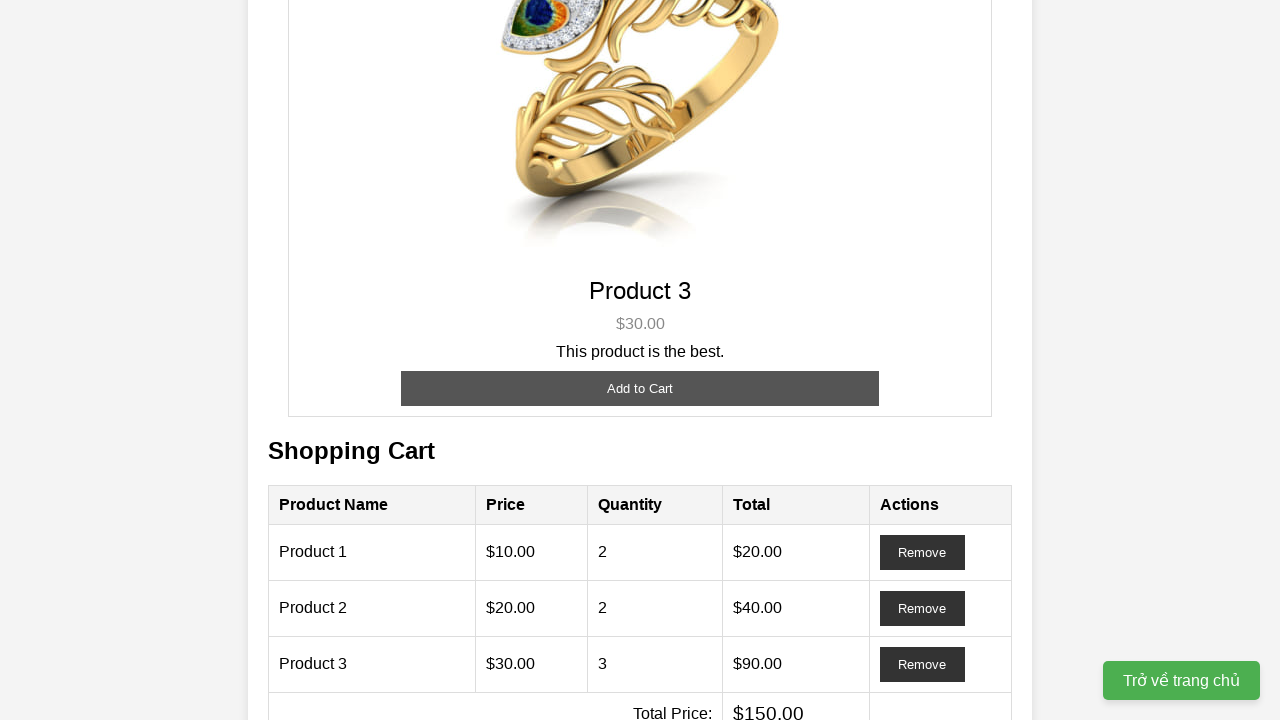

Verified product 2 quantity is 2
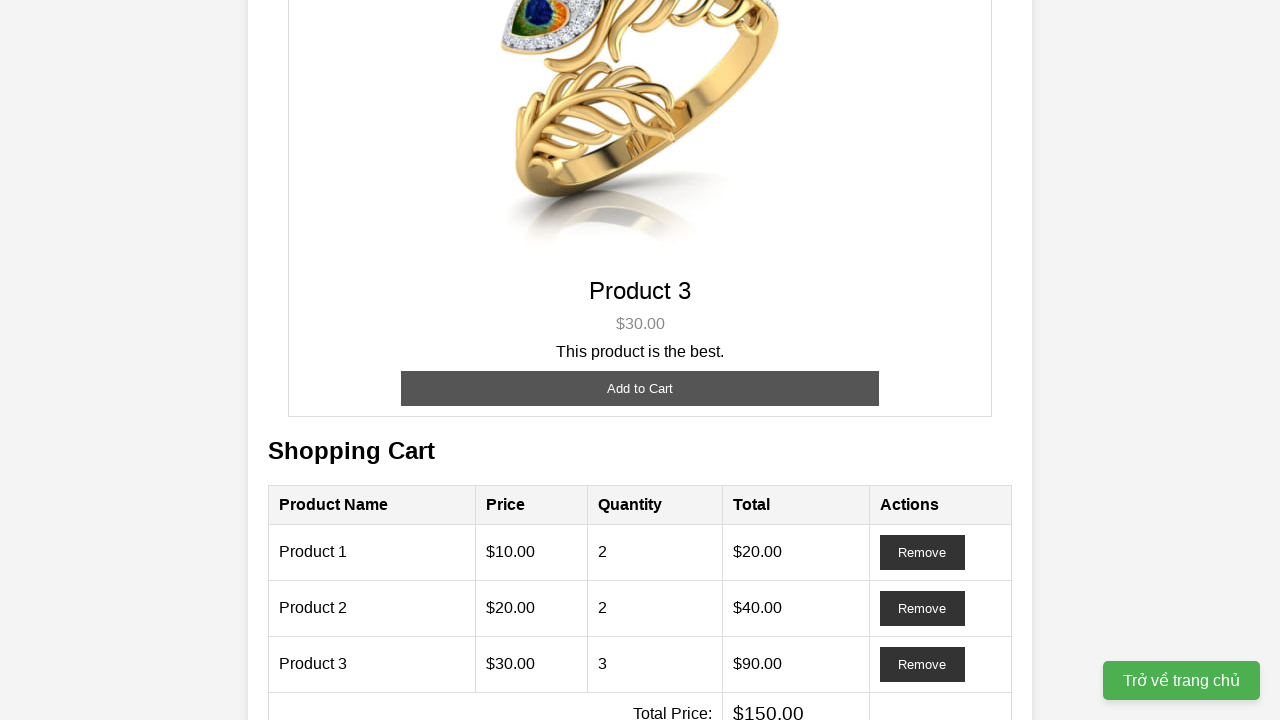

Verified product 3 quantity is 3
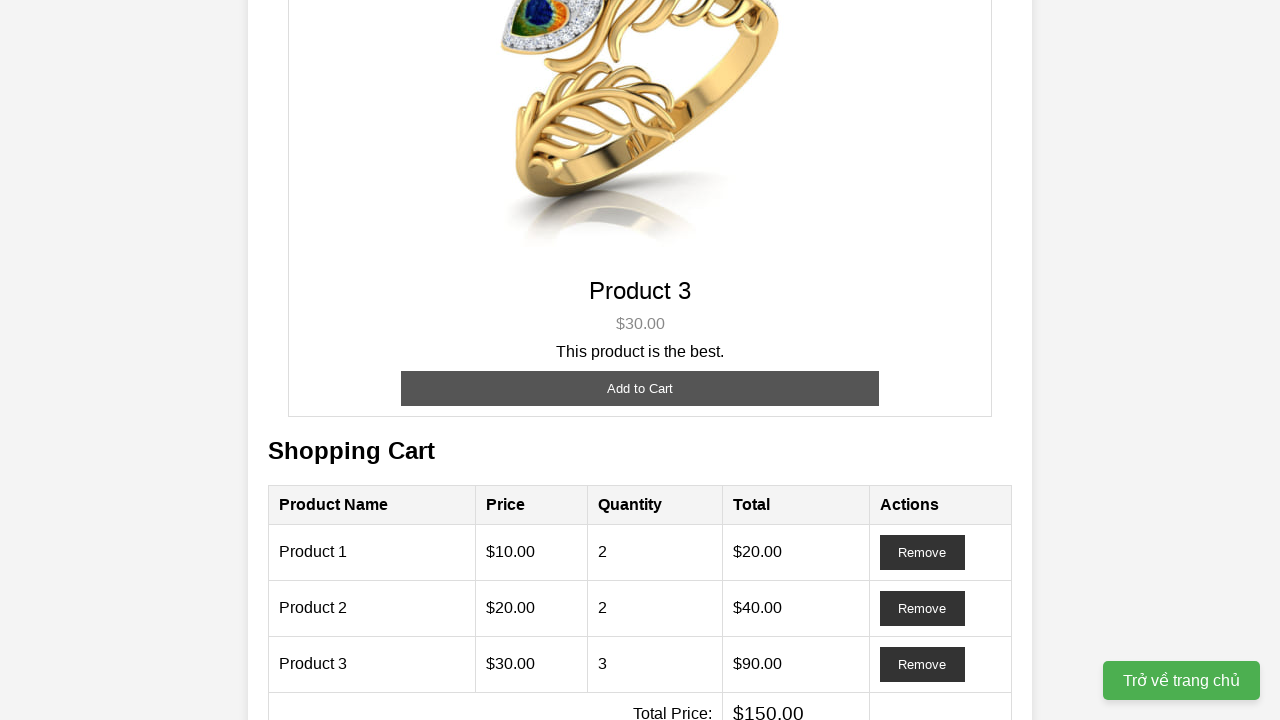

Retrieved total price from cart
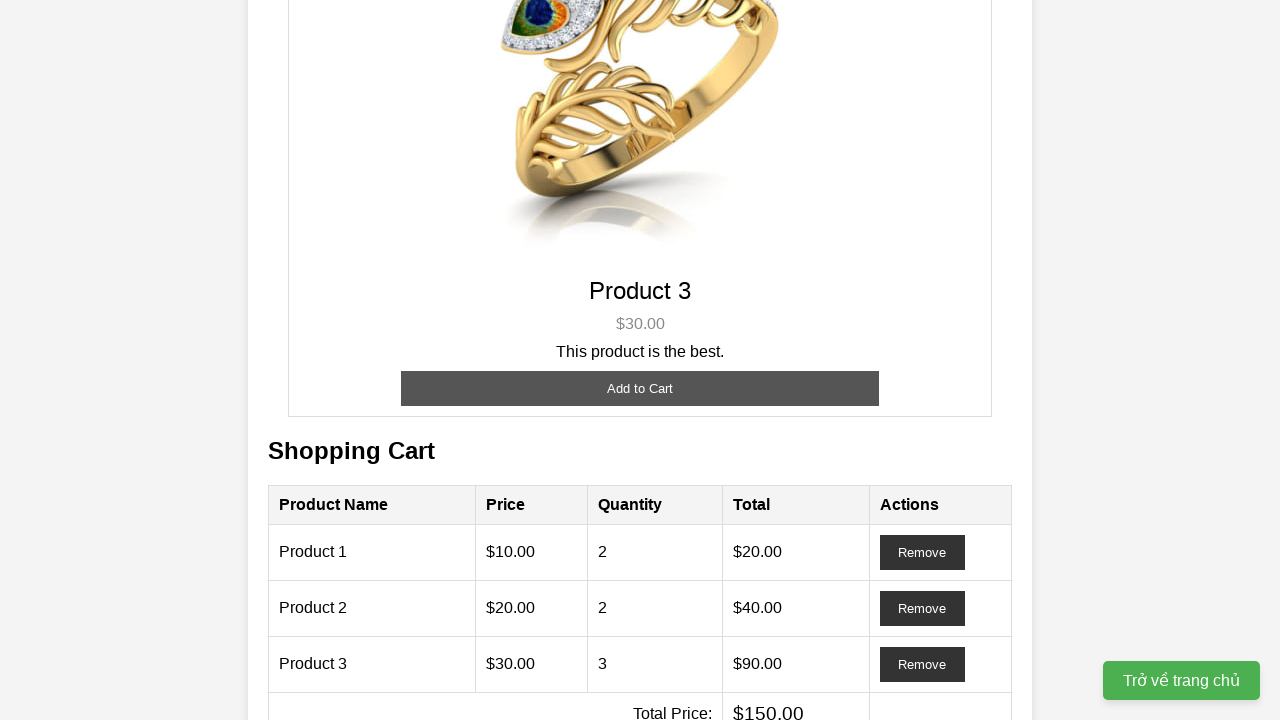

Verified total price is $150.00
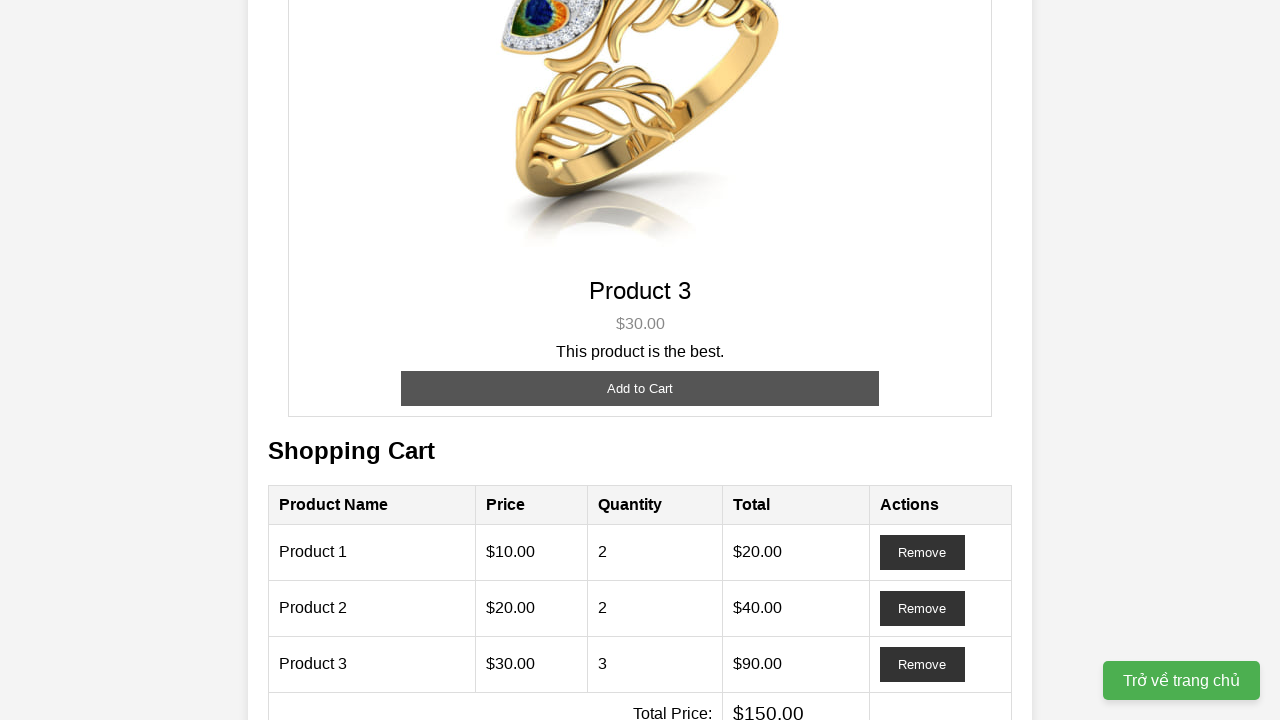

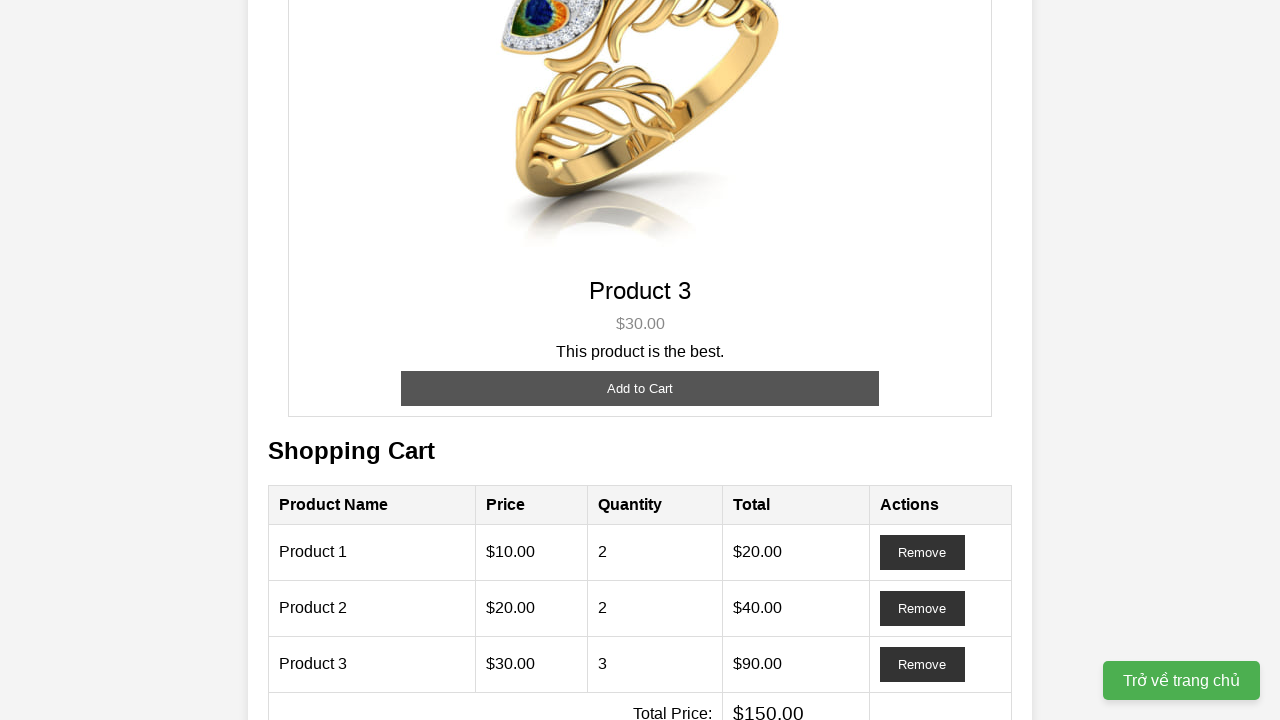